Tests that filling both login and password fields and clicking create shows a success message

Starting URL: https://iwebnal.github.io/qasandbox/

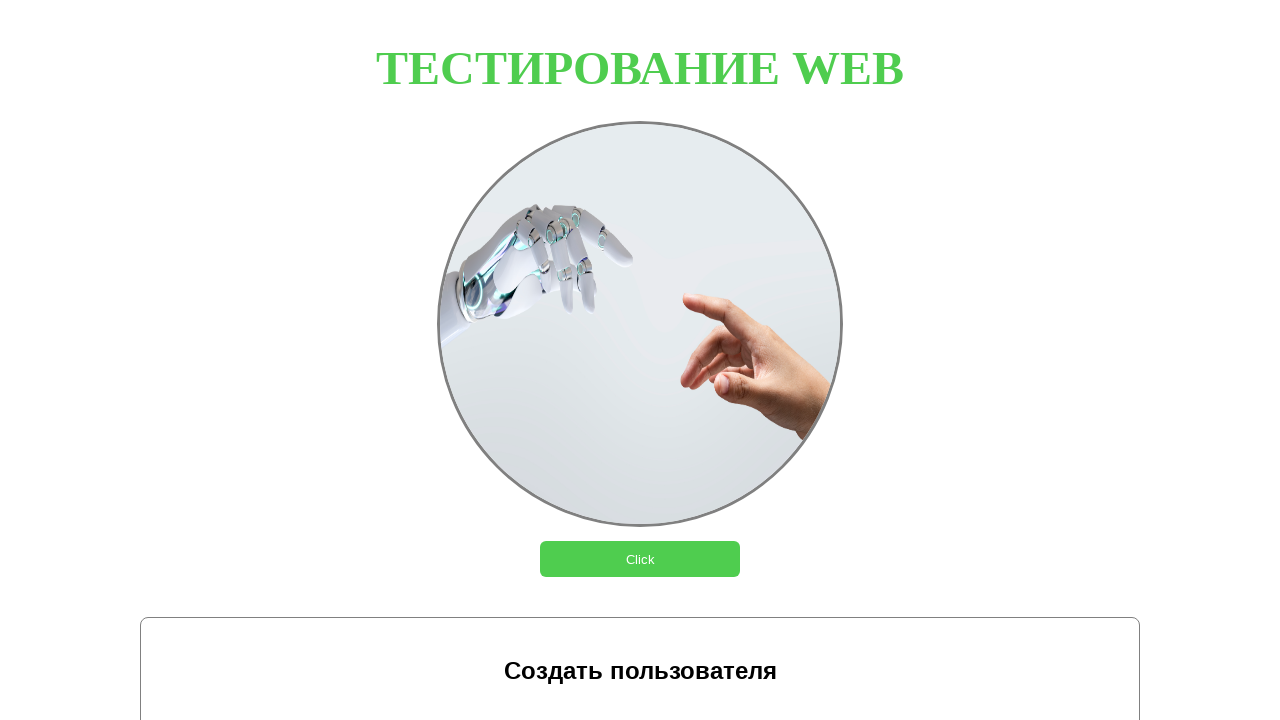

Filled login field with 'testLogin' on #login
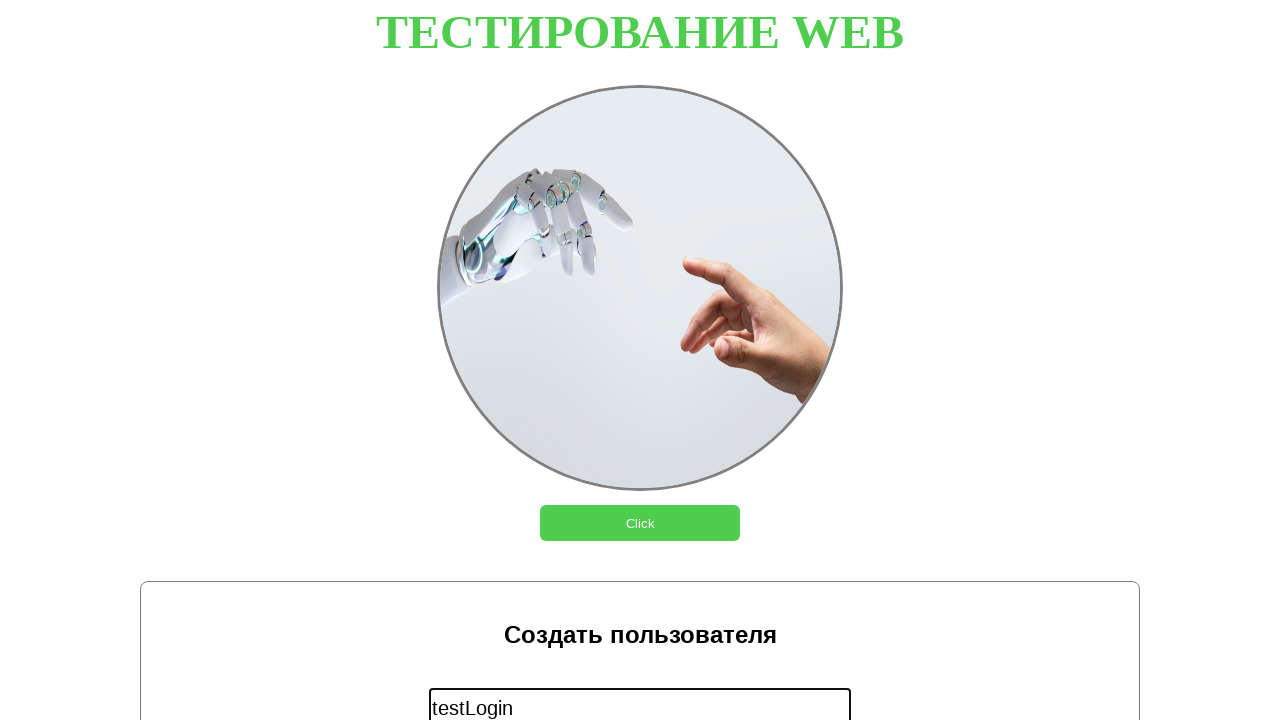

Filled password field with 'testPassword' on #pass
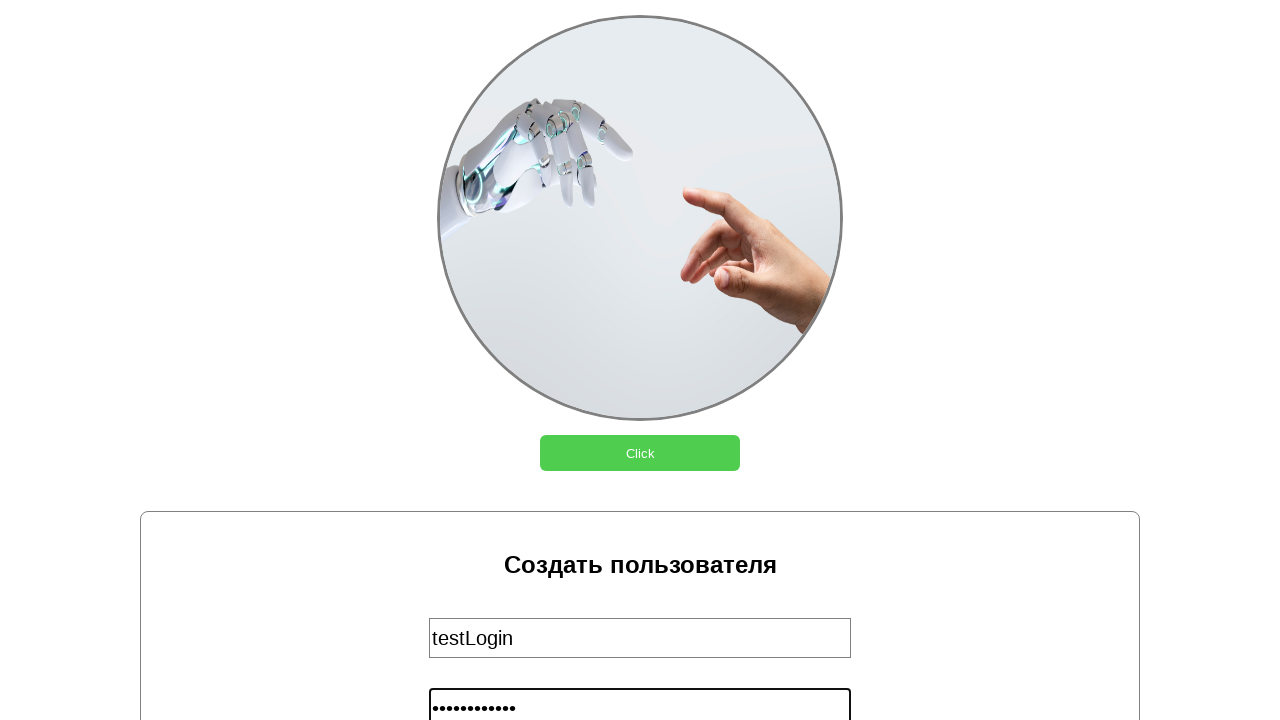

Clicked 'Создать' (Create) button at (640, 360) on internal:role=button[name="Создать"i]
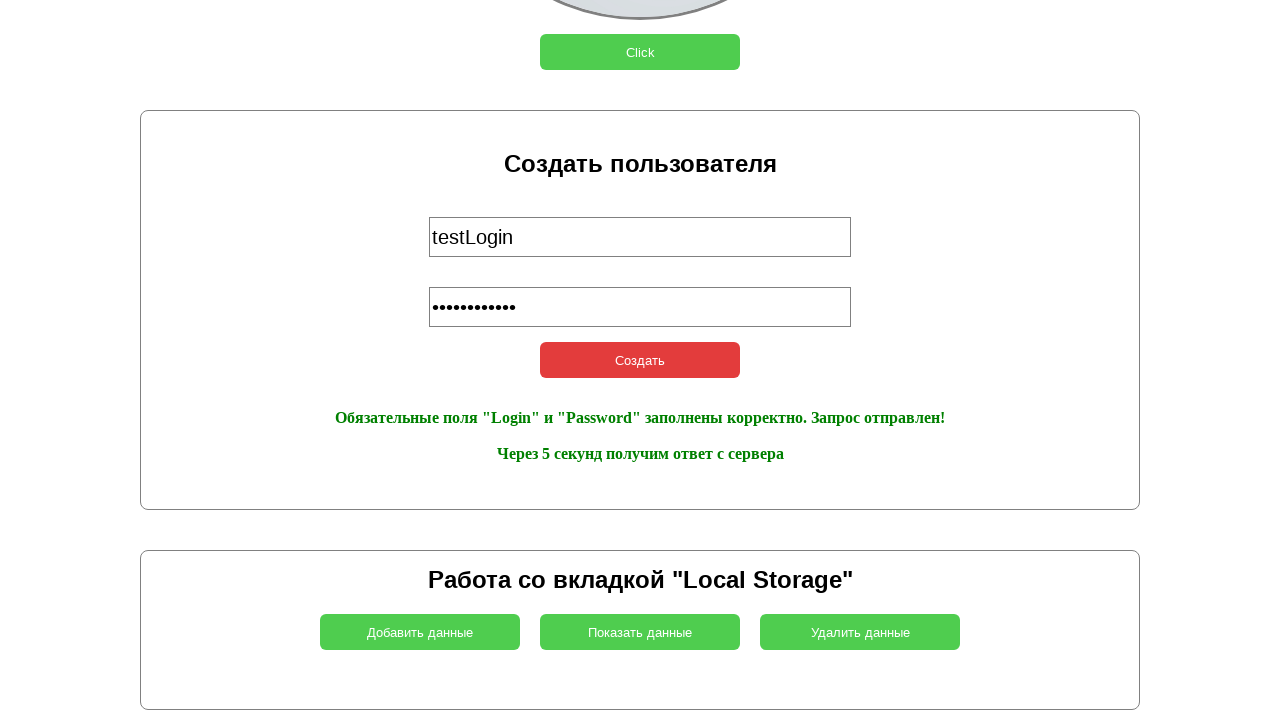

Retrieved success message from #demo element
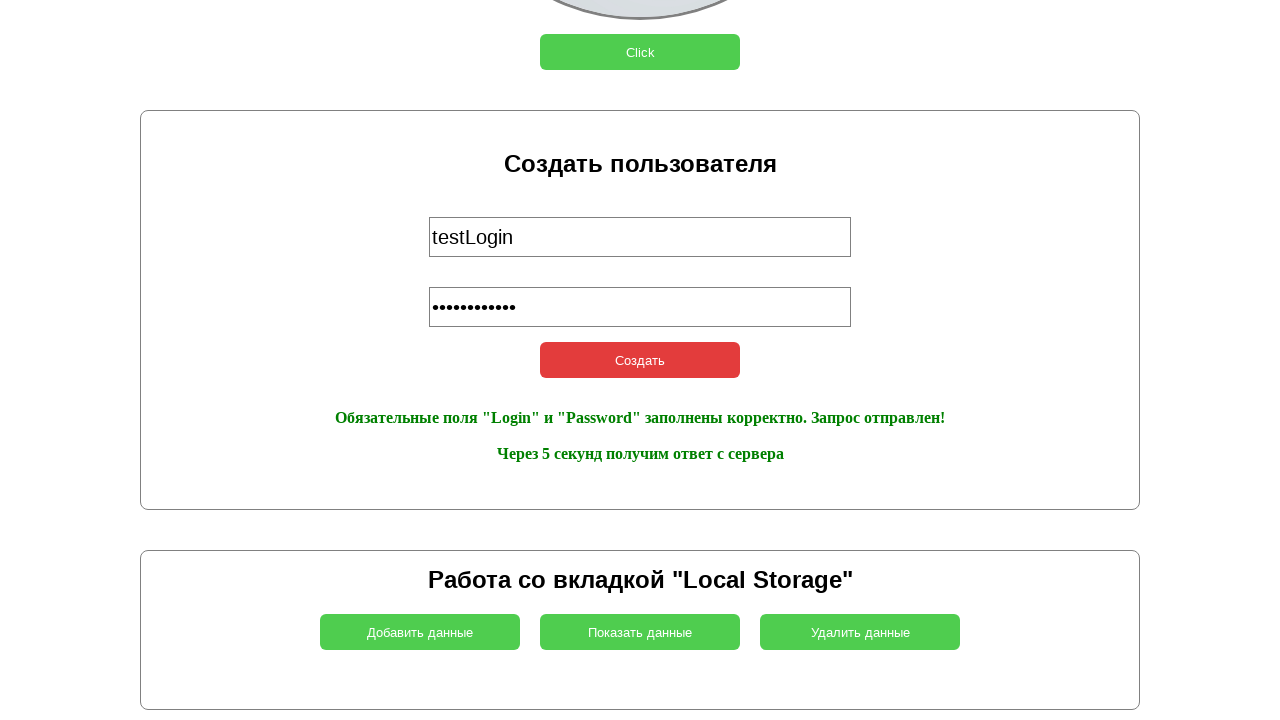

Verified success message matches expected text
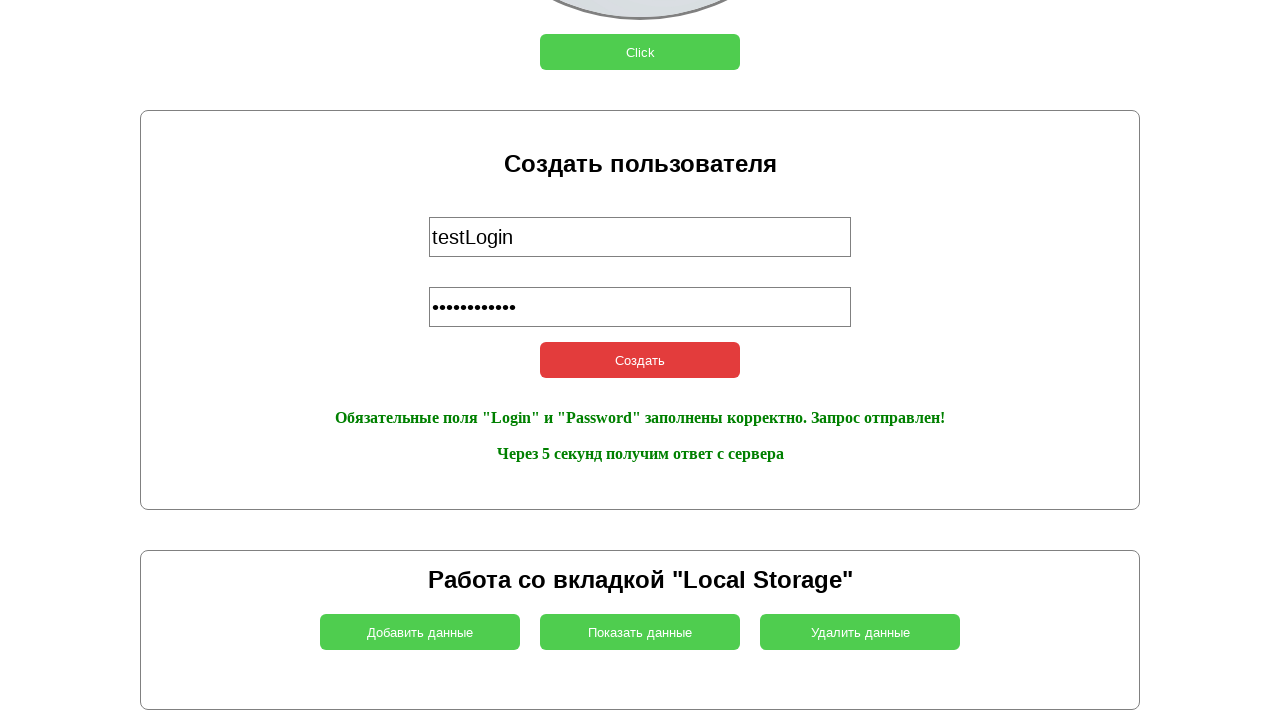

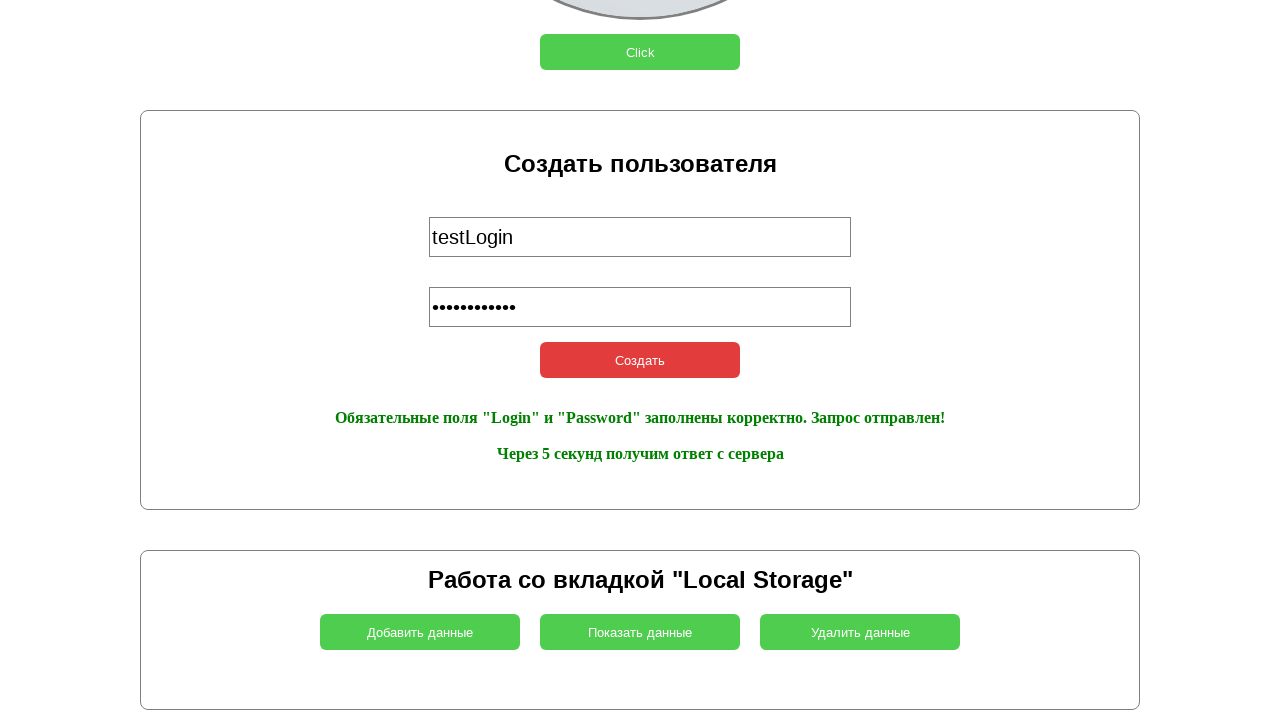